Tests explicit wait with sufficient time by clicking a start button and waiting for dynamic content to load and display "Hello World!".

Starting URL: https://automationfc.github.io/dynamic-loading/

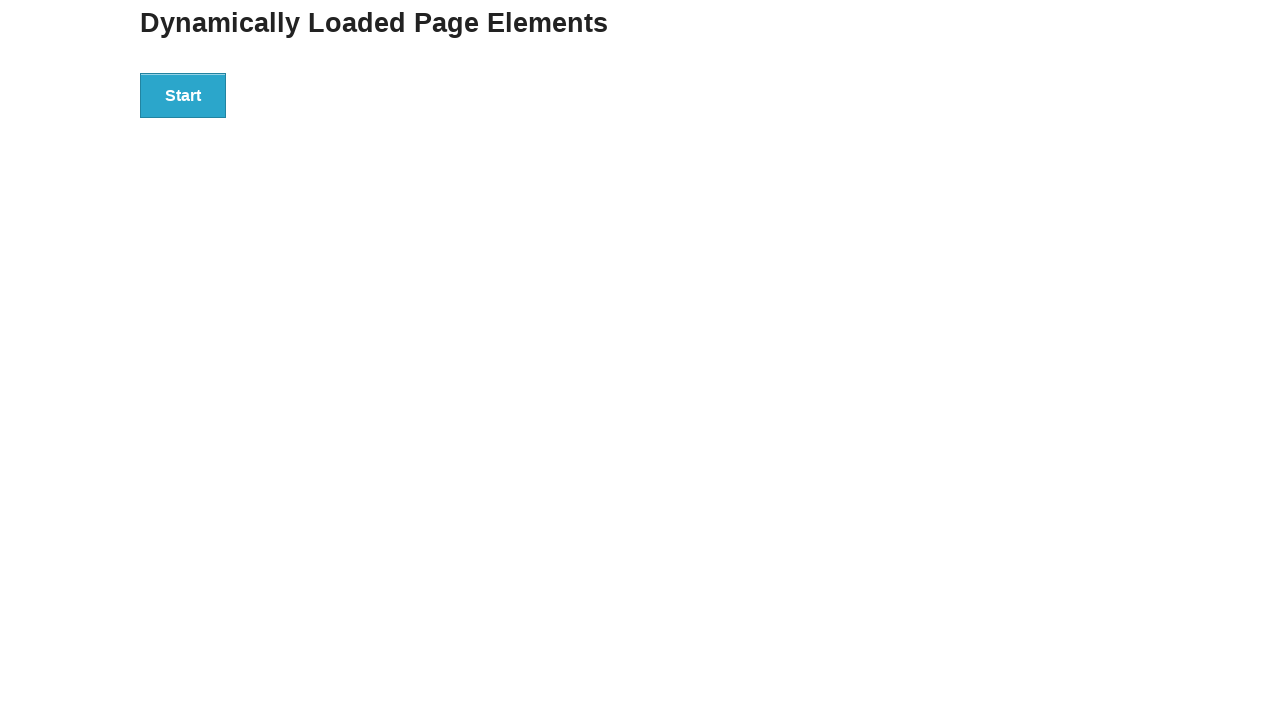

Navigated to dynamic loading page
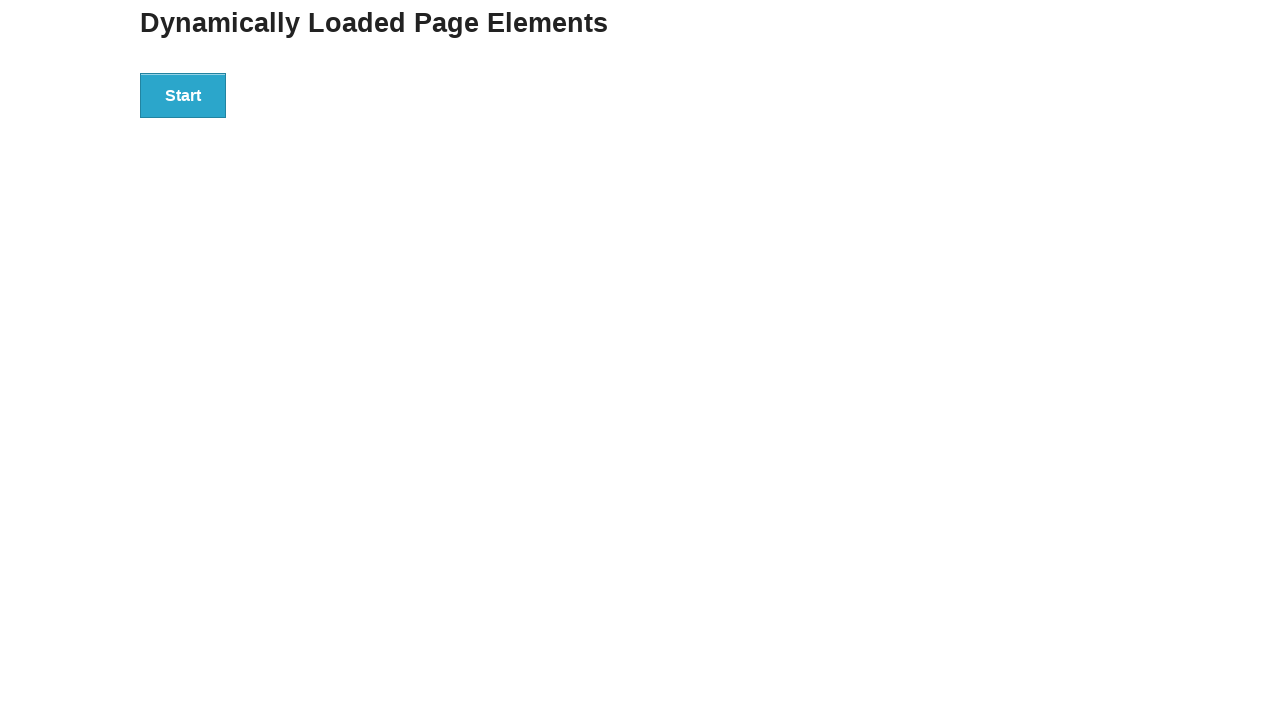

Clicked the start button at (183, 95) on div#start > button
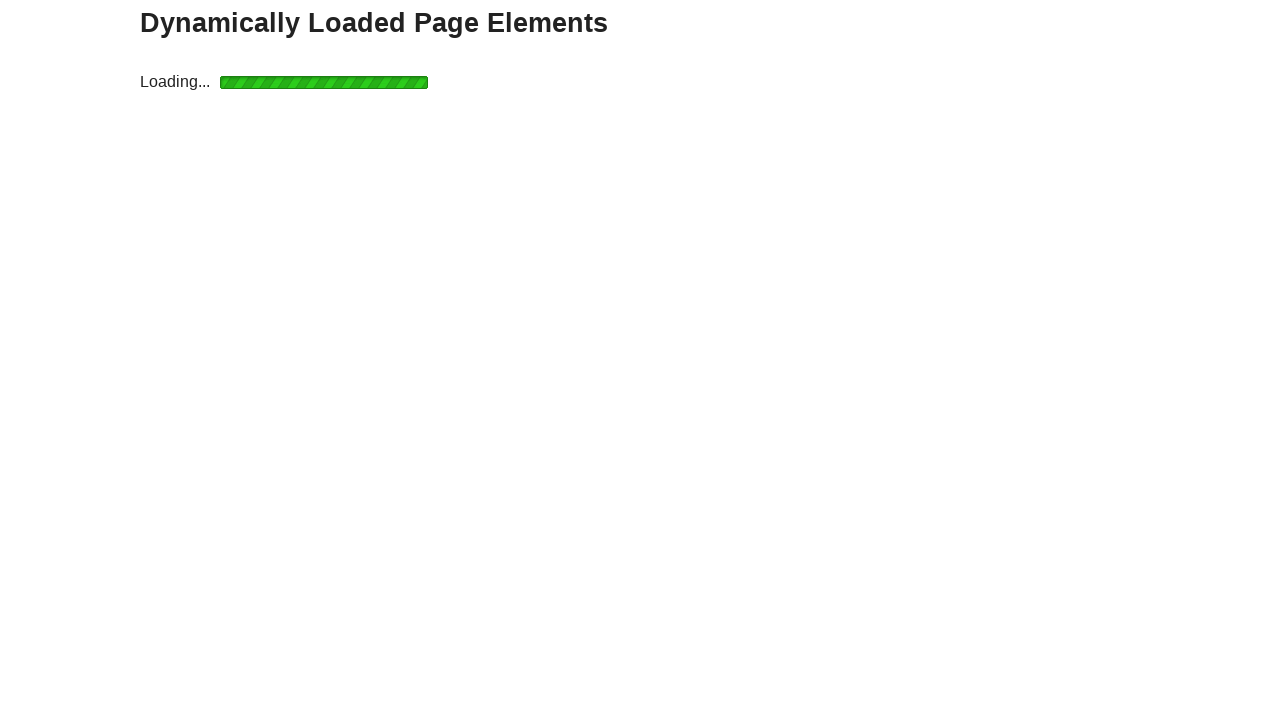

Dynamic content loaded and finish text became visible
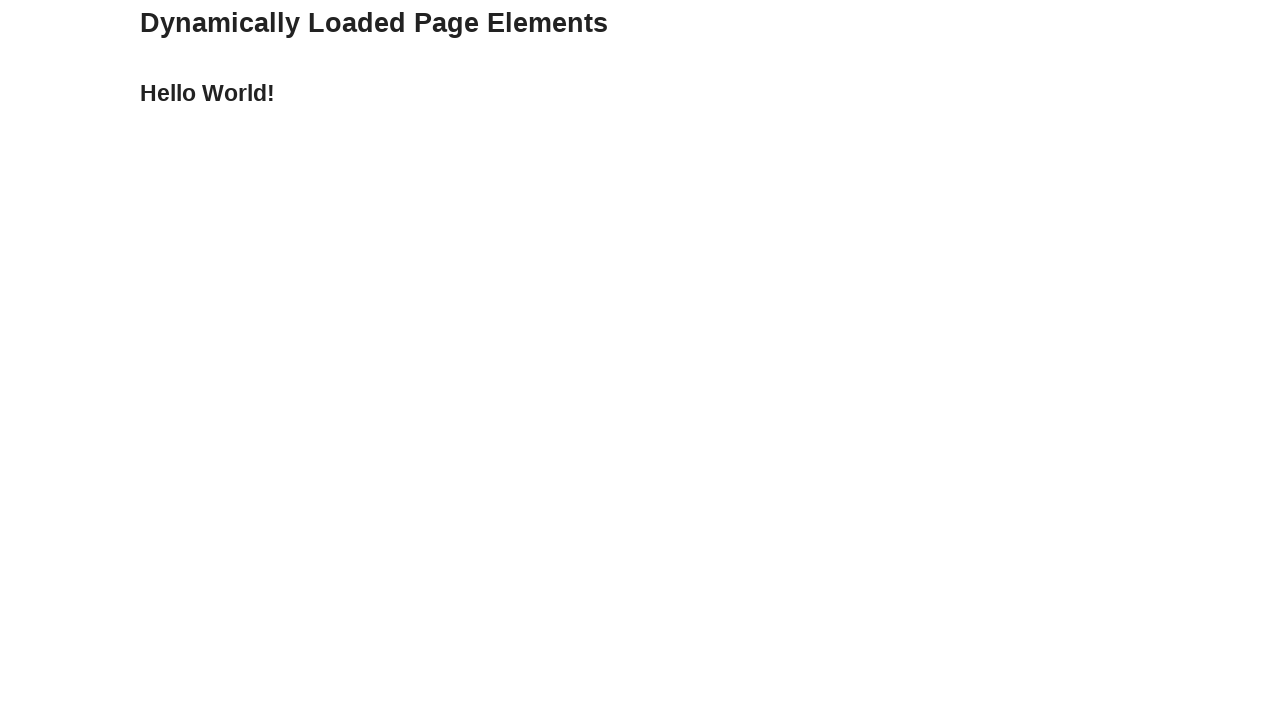

Verified that 'Hello World!' text is displayed correctly
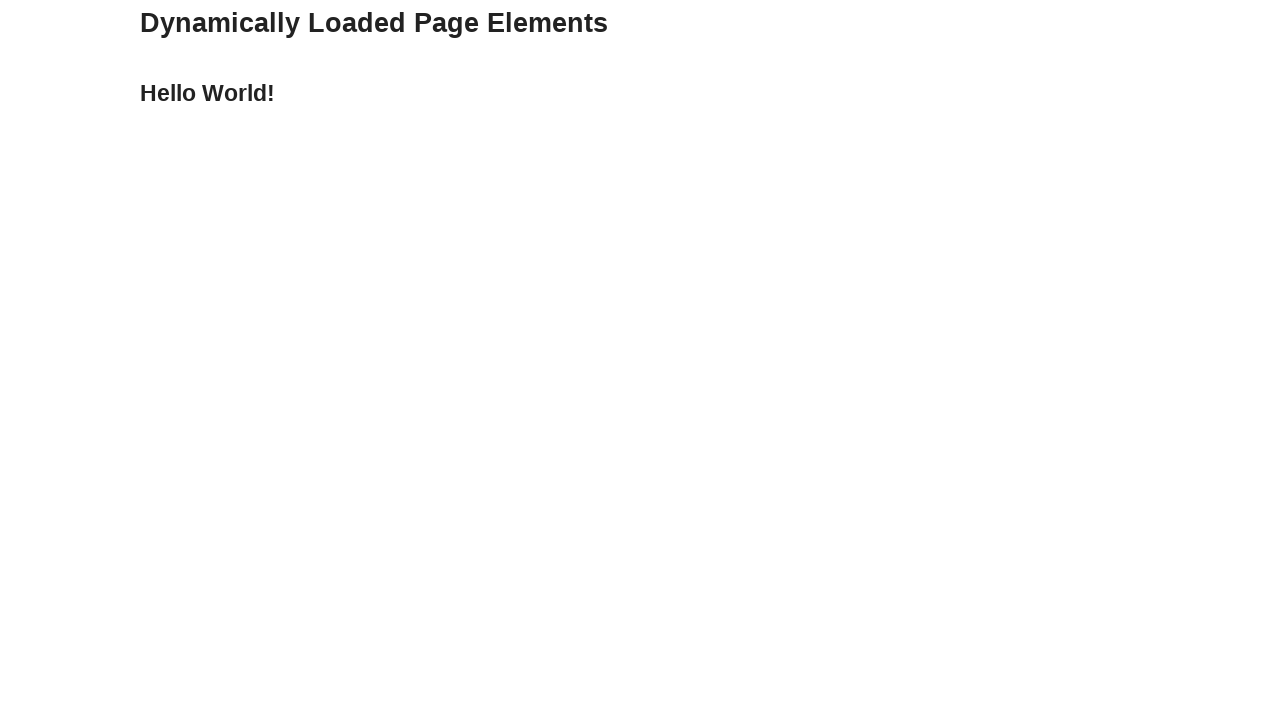

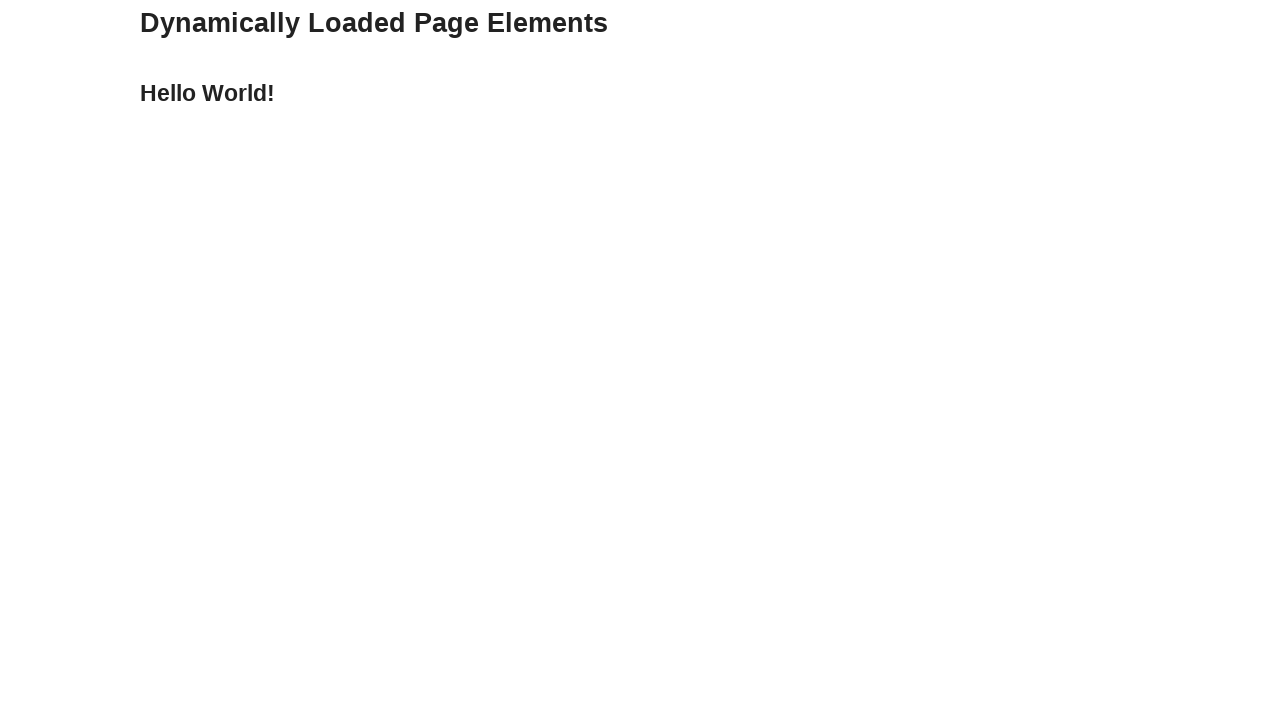